Tests the add/remove elements functionality by clicking the "Add Element" button twice to create delete buttons, then clicking one delete button and verifying the count of delete buttons has changed.

Starting URL: https://the-internet.herokuapp.com/add_remove_elements/

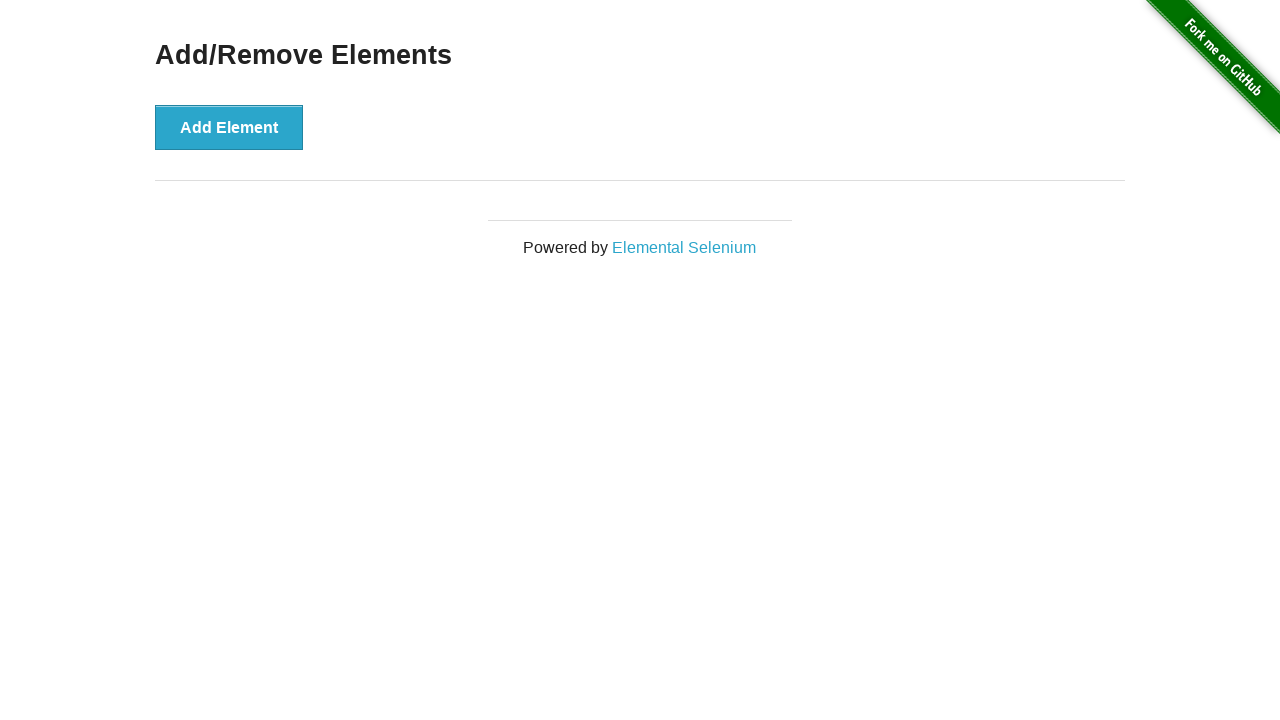

Clicked 'Add Element' button (first time) at (229, 127) on button[onclick='addElement()']
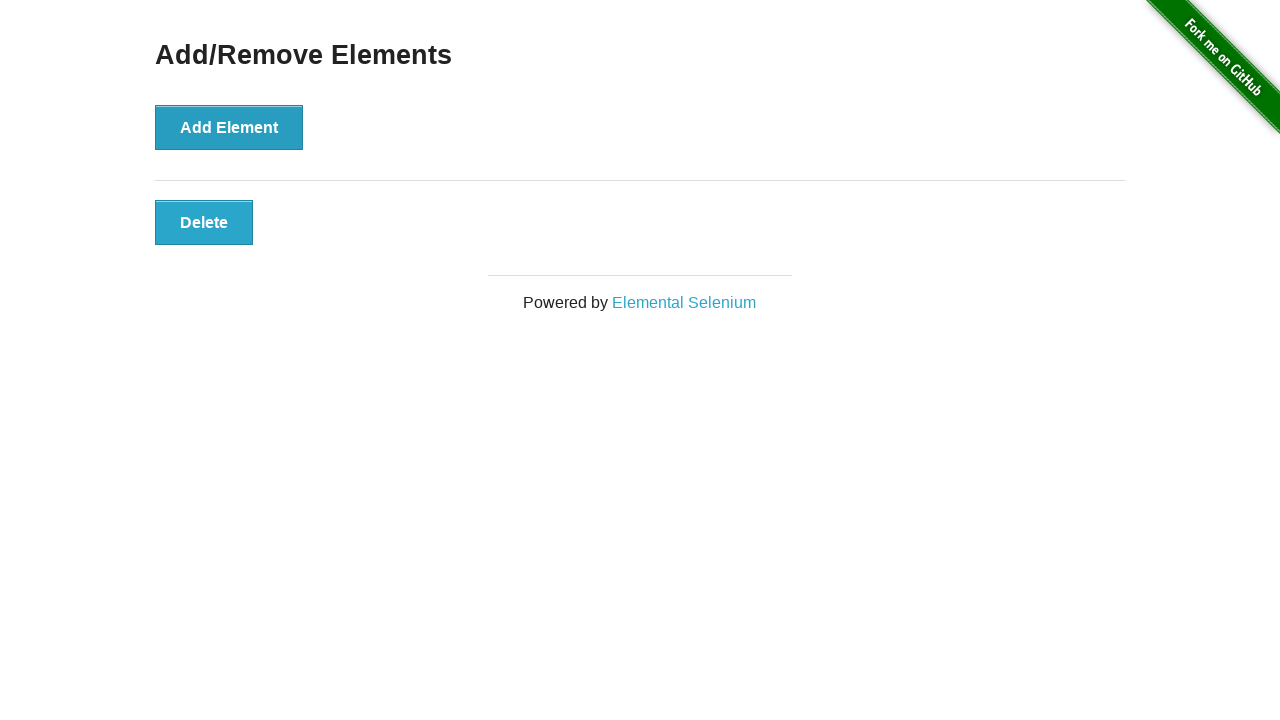

Clicked 'Add Element' button (second time) at (229, 127) on button[onclick='addElement()']
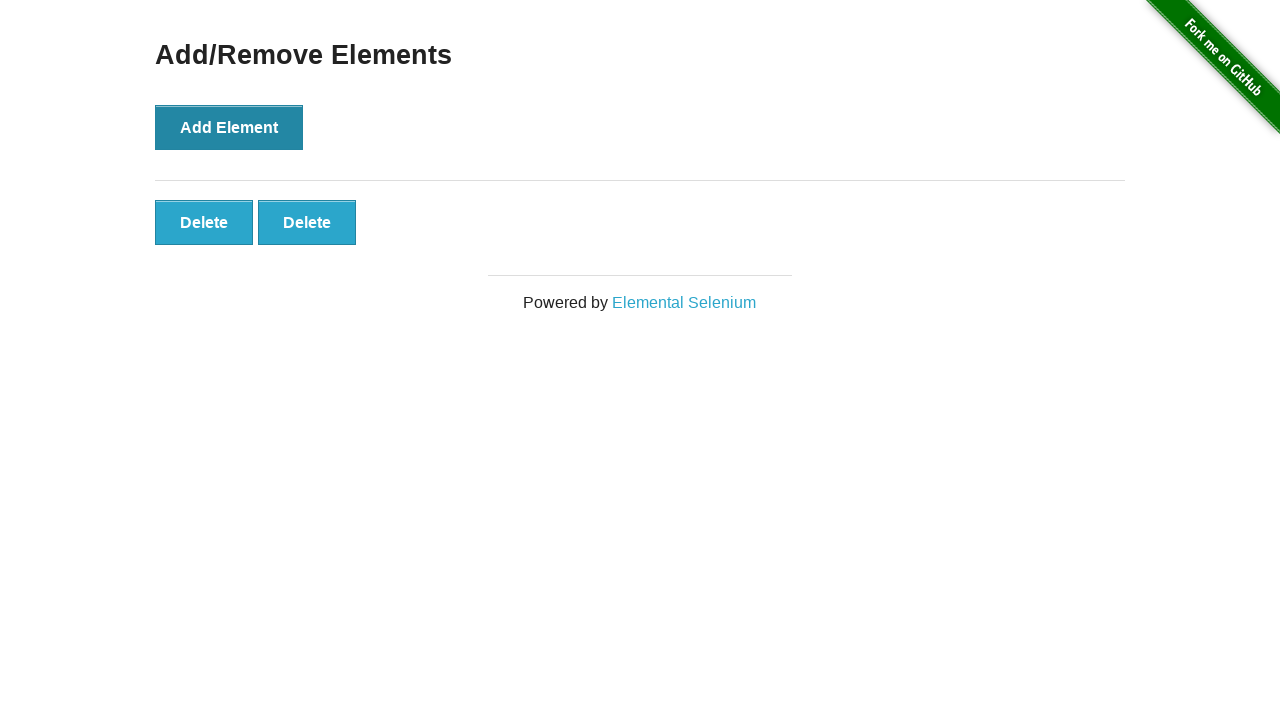

Retrieved delete button count before deletion: 2
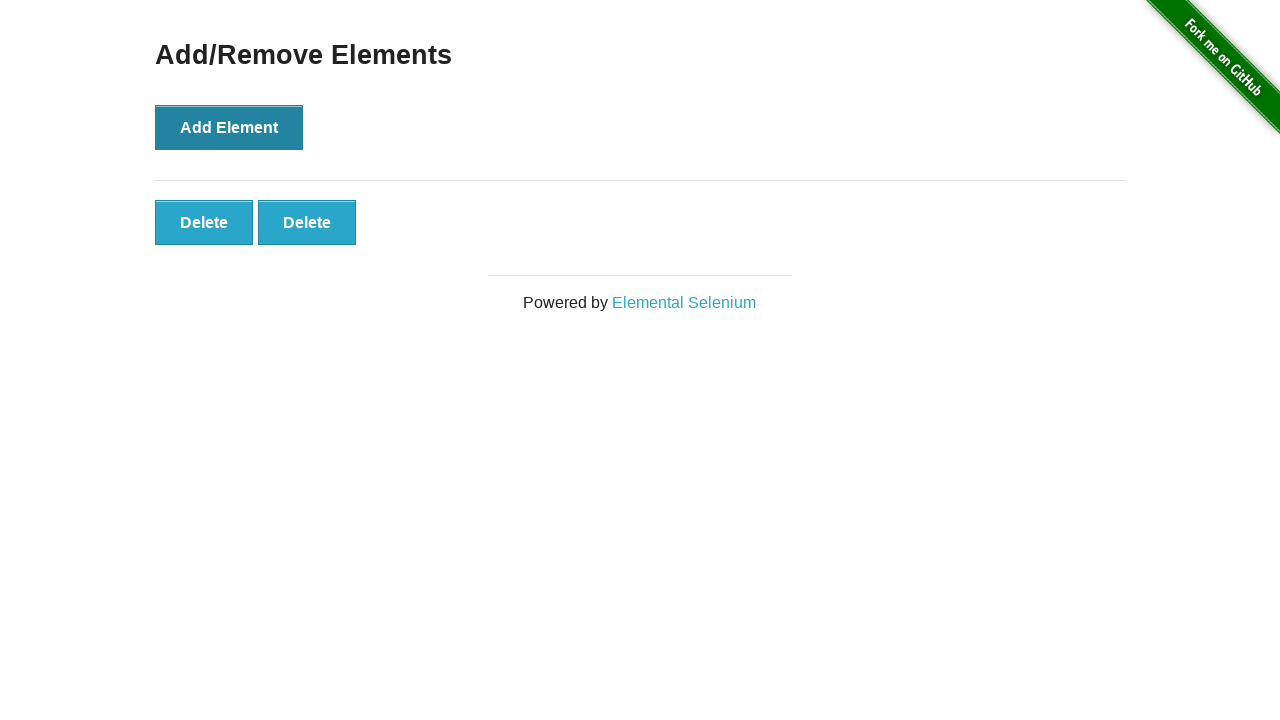

Clicked a delete button to remove one element at (204, 222) on button[onclick='deleteElement()']
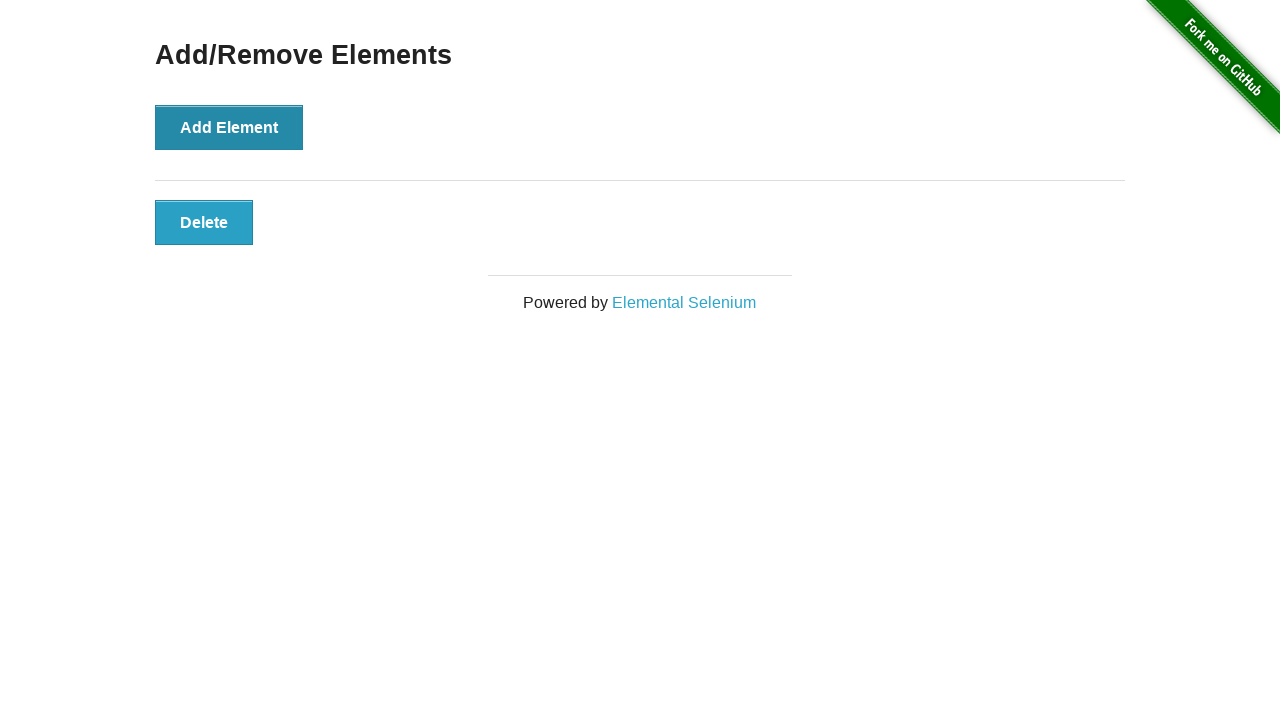

Retrieved delete button count after deletion: 1
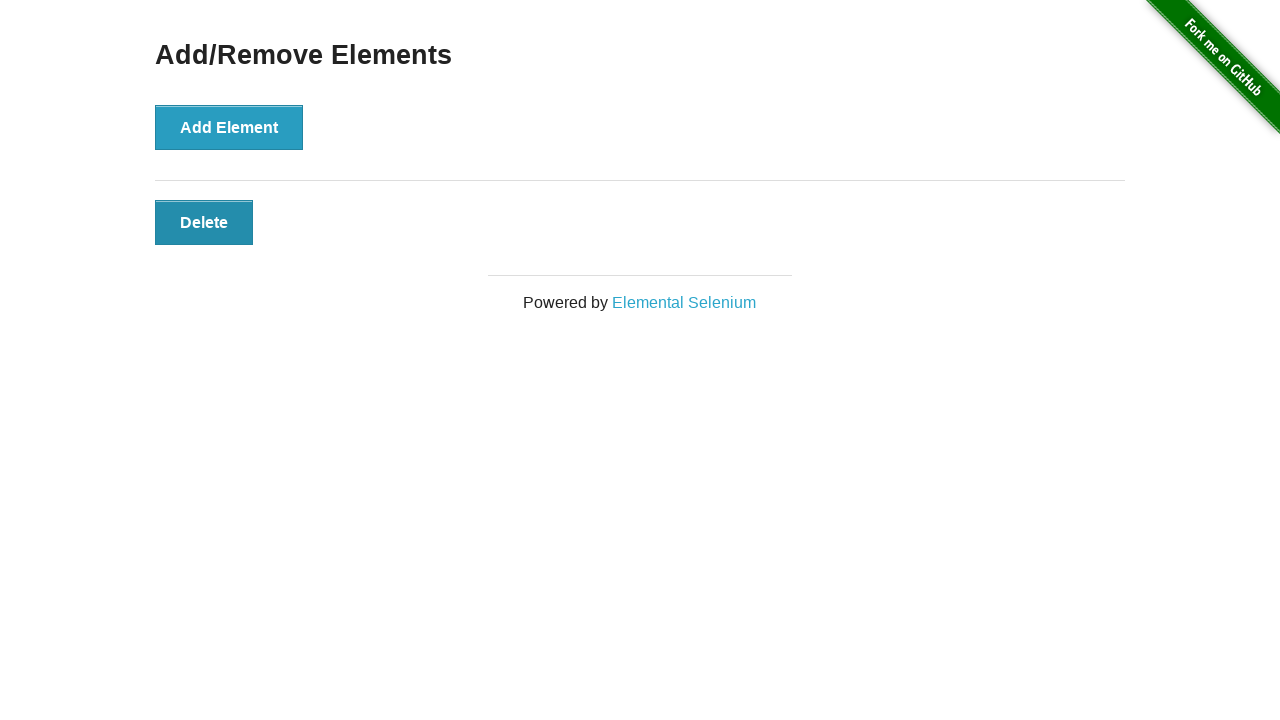

Verified that delete button count changed after deletion
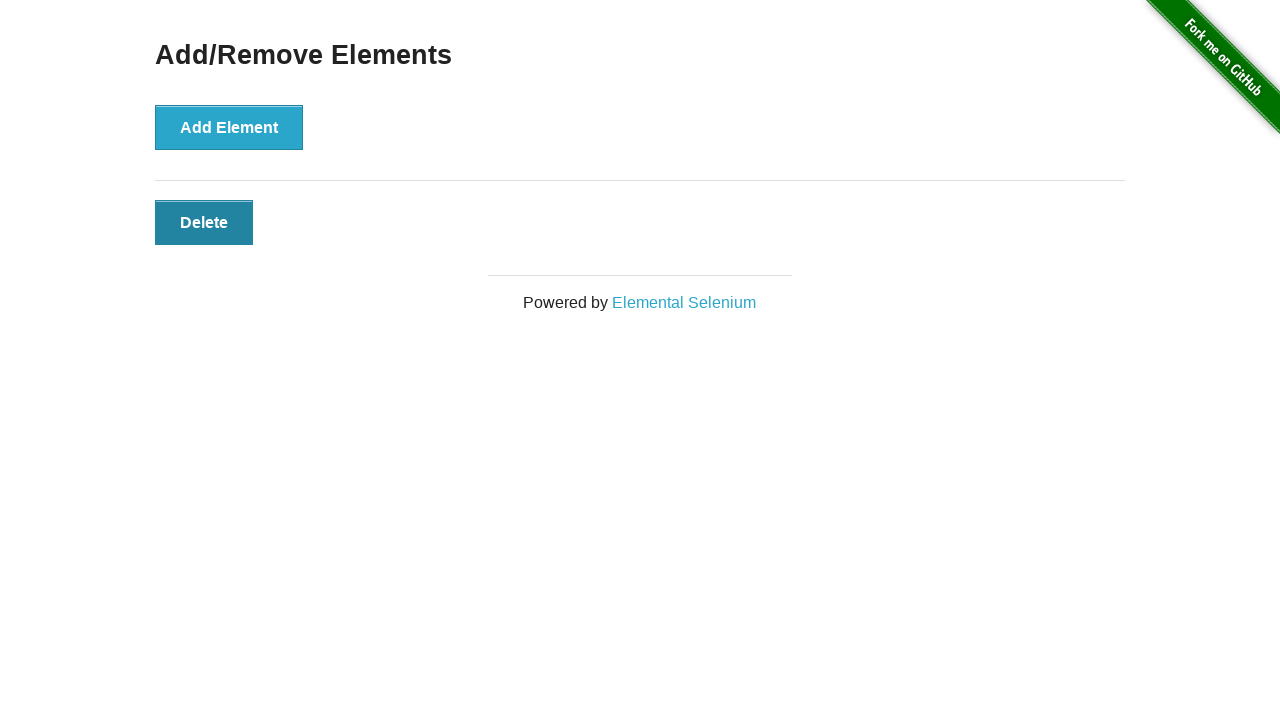

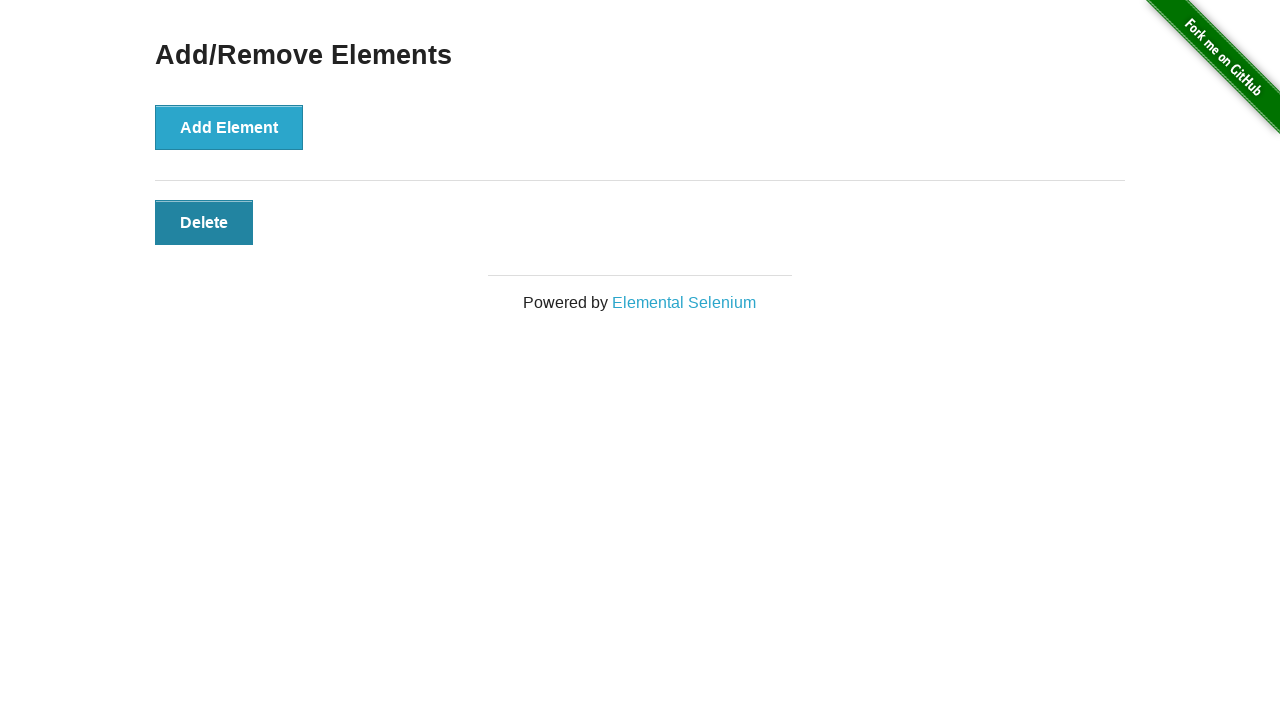